Tests key press detection by typing text into an input field

Starting URL: https://the-internet.herokuapp.com/

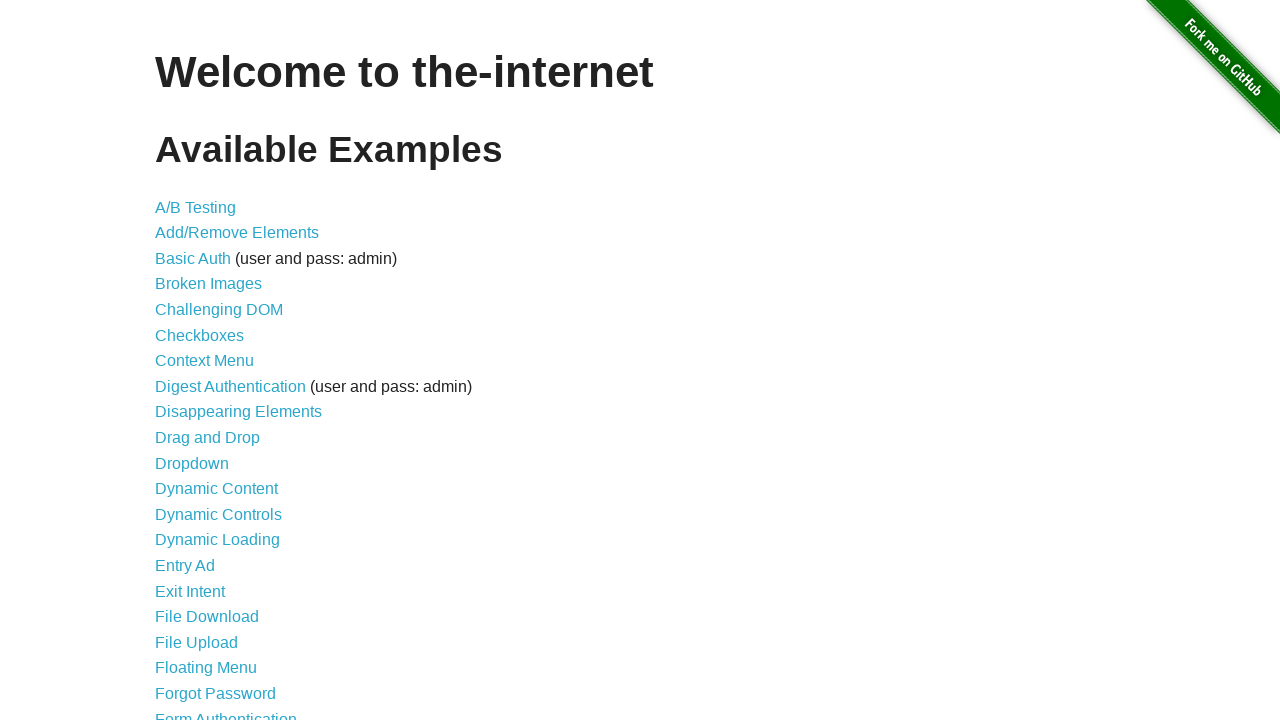

Clicked on Key Presses link at (200, 360) on xpath=//*[@id="content"]/ul/li[31]/a
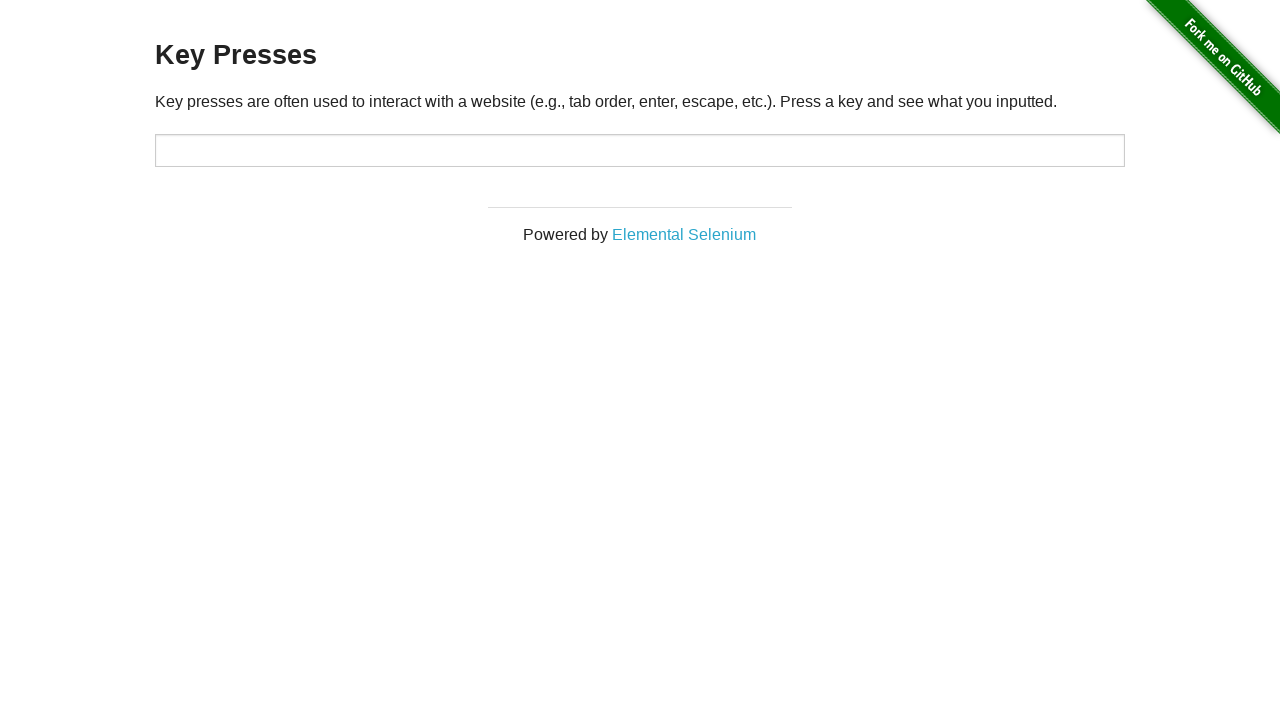

Typed 'arun' into the input field on //*[@id="target"]
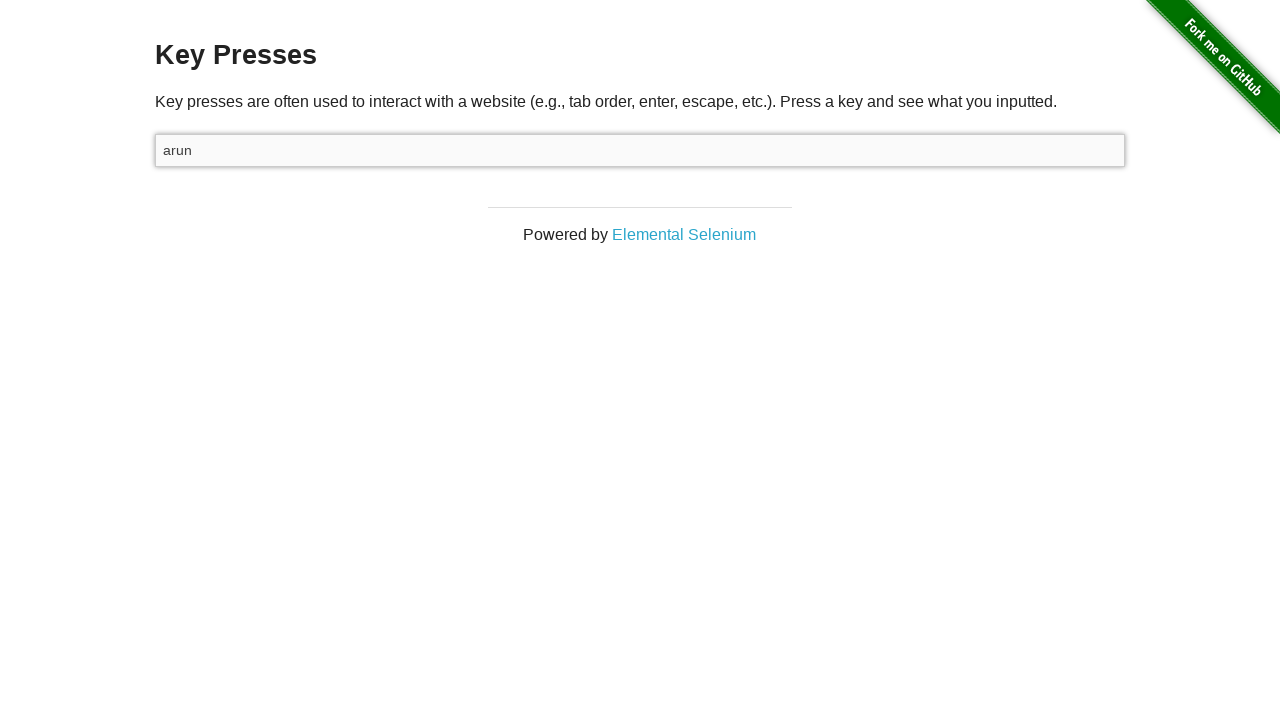

Waited 5 seconds for key press detection result
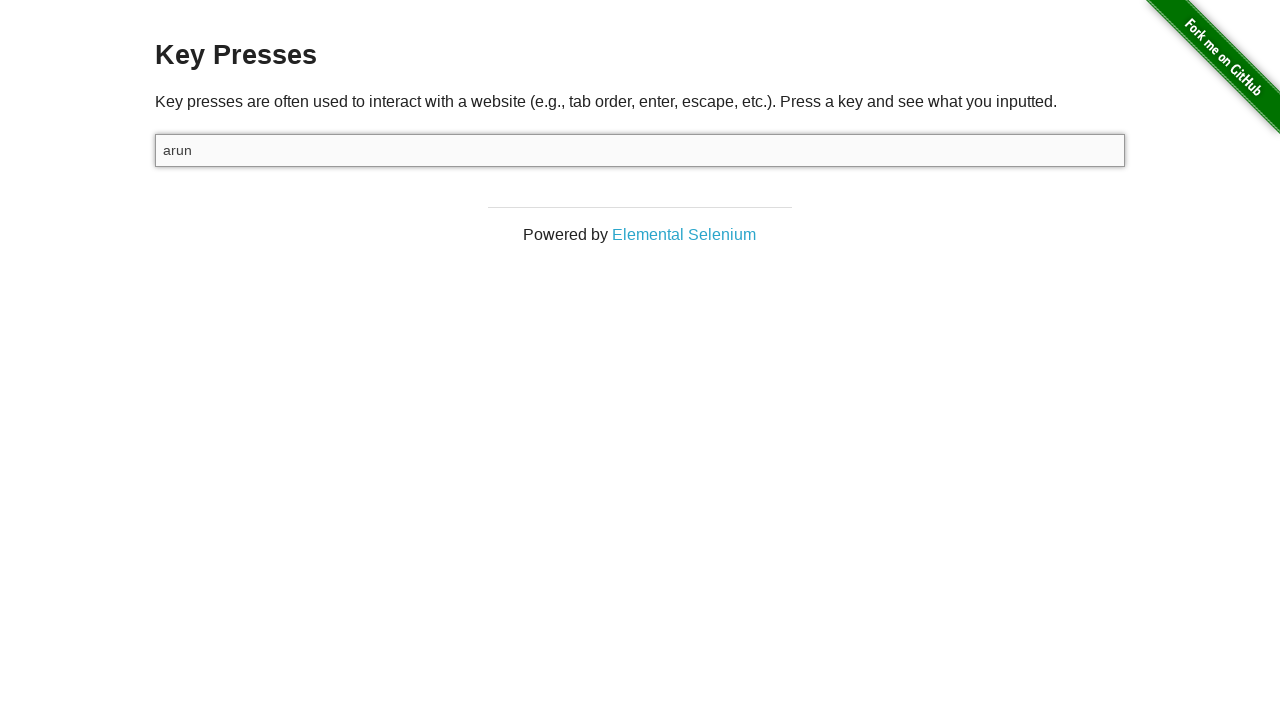

Retrieved result text: 
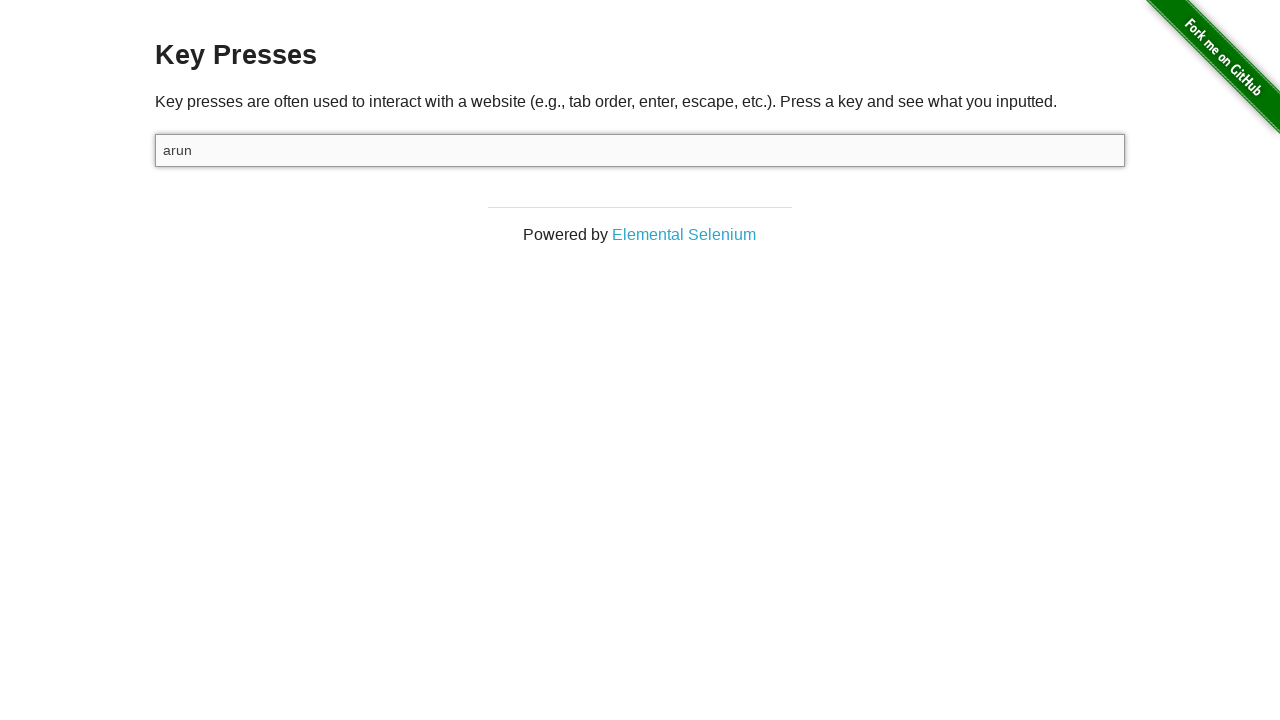

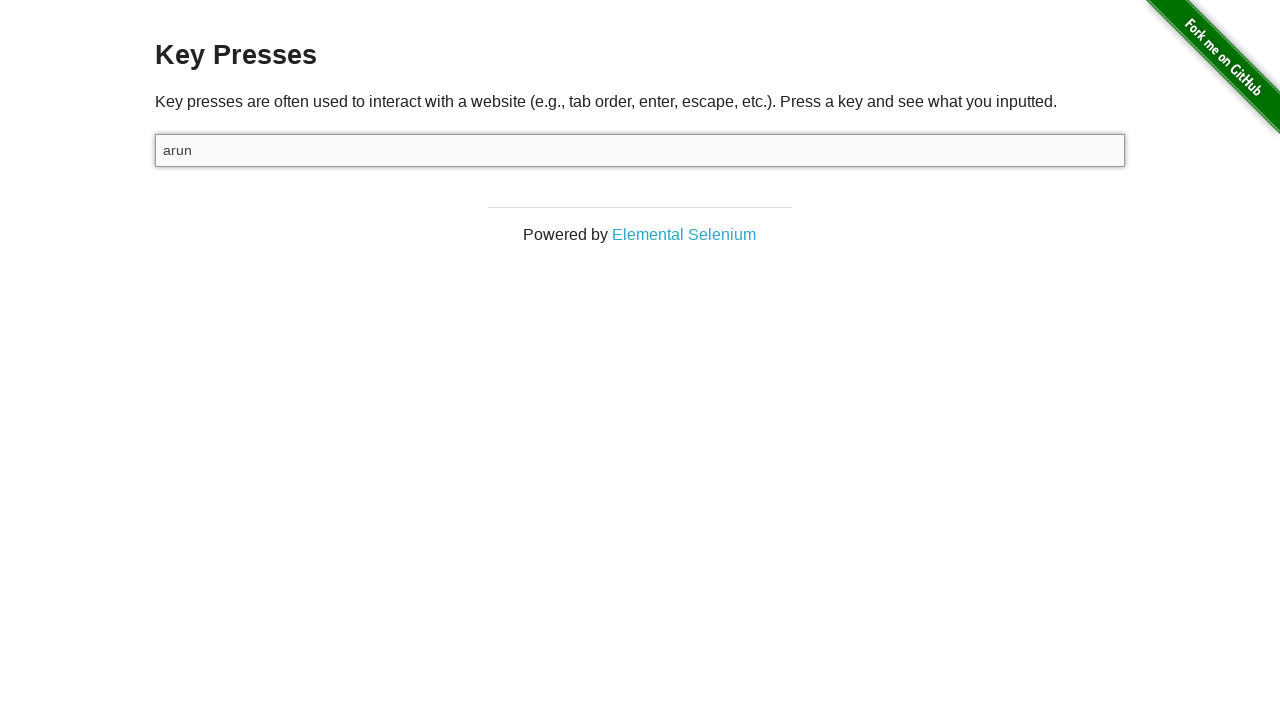